Scrolls down on the page and verifies that 4 benefit icons (practise, custom, multi, base) are displayed

Starting URL: https://jdi-testing.github.io/jdi-light/index.html

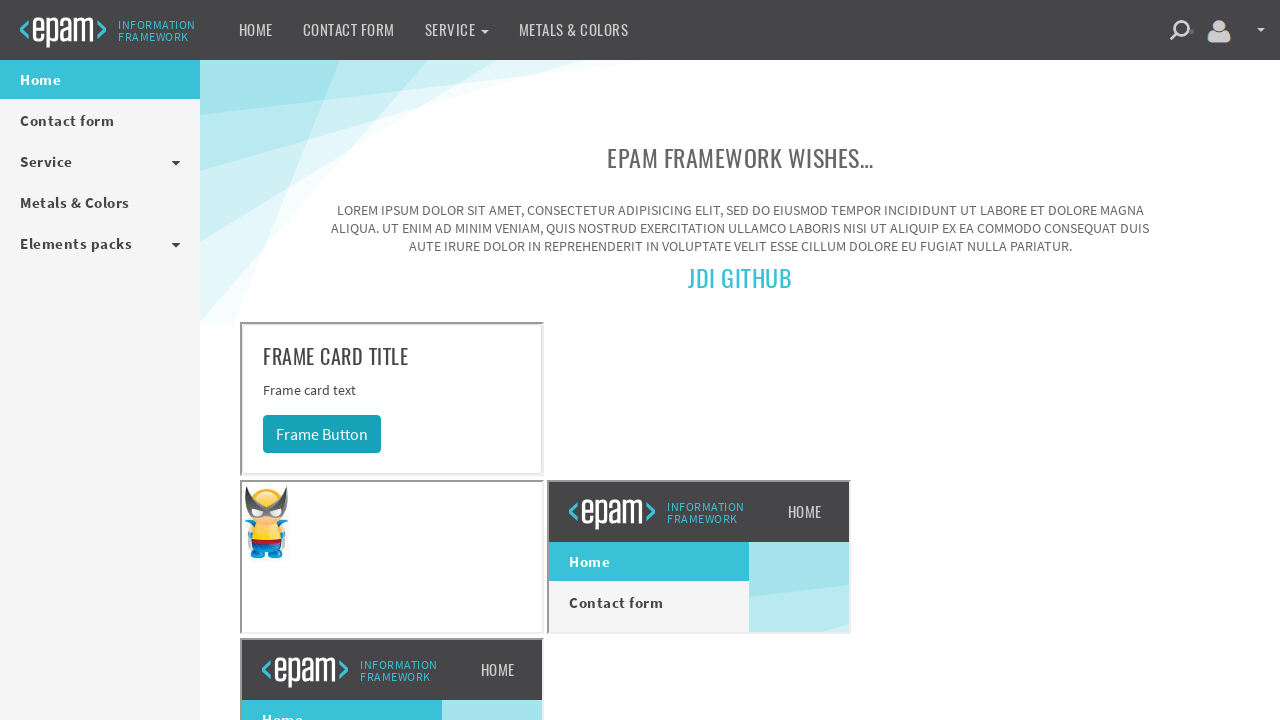

Scrolled down 500 pixels to view benefit icons
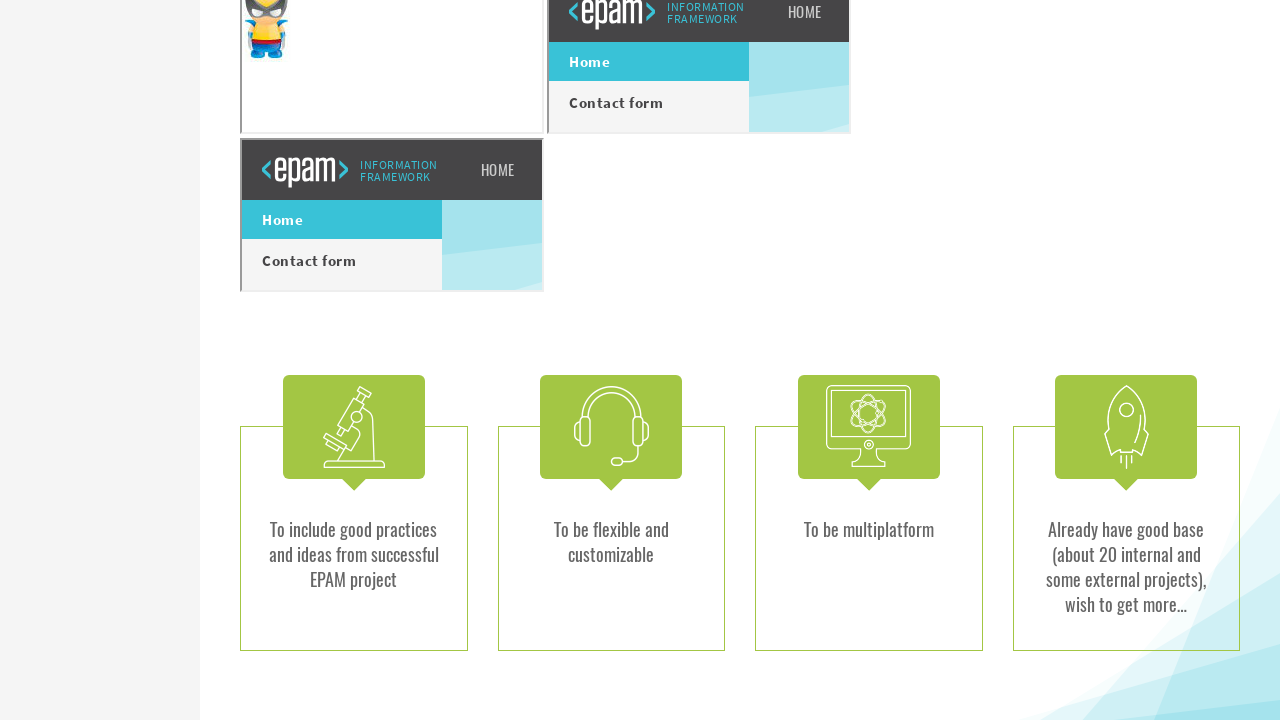

Verified 'practise' benefit icon is displayed
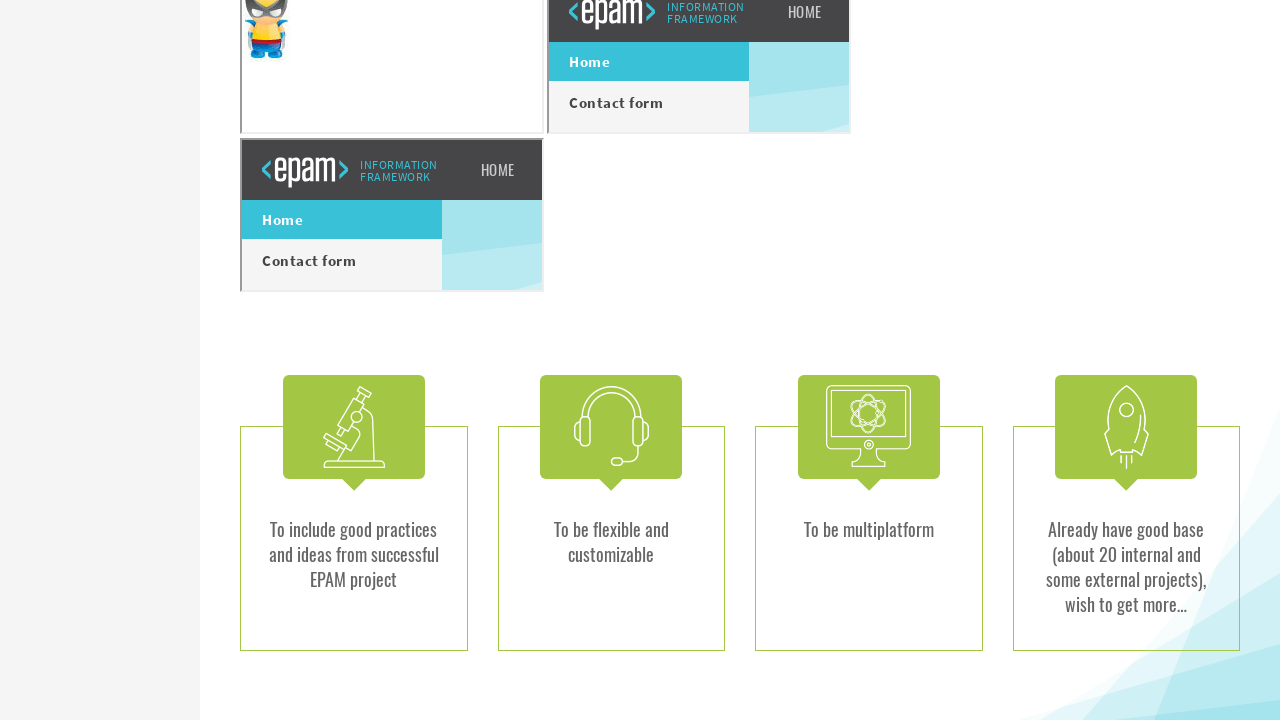

Verified 'custom' benefit icon is displayed
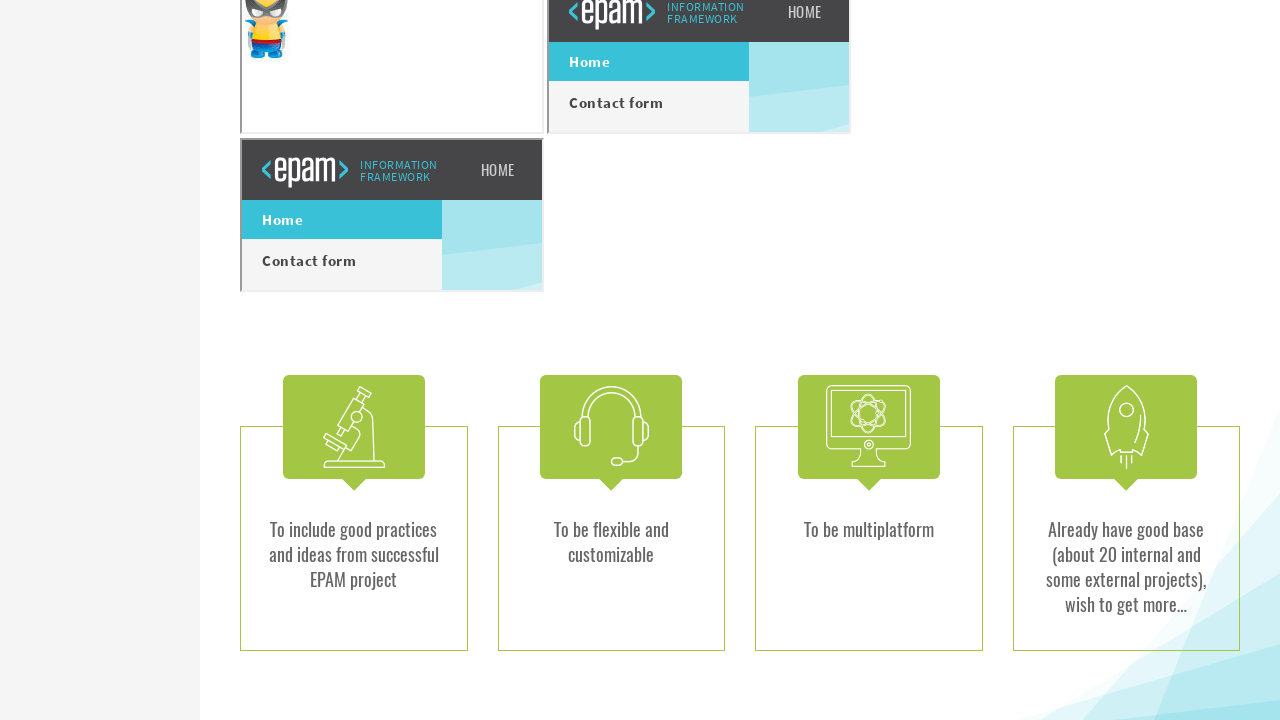

Verified 'multi' benefit icon is displayed
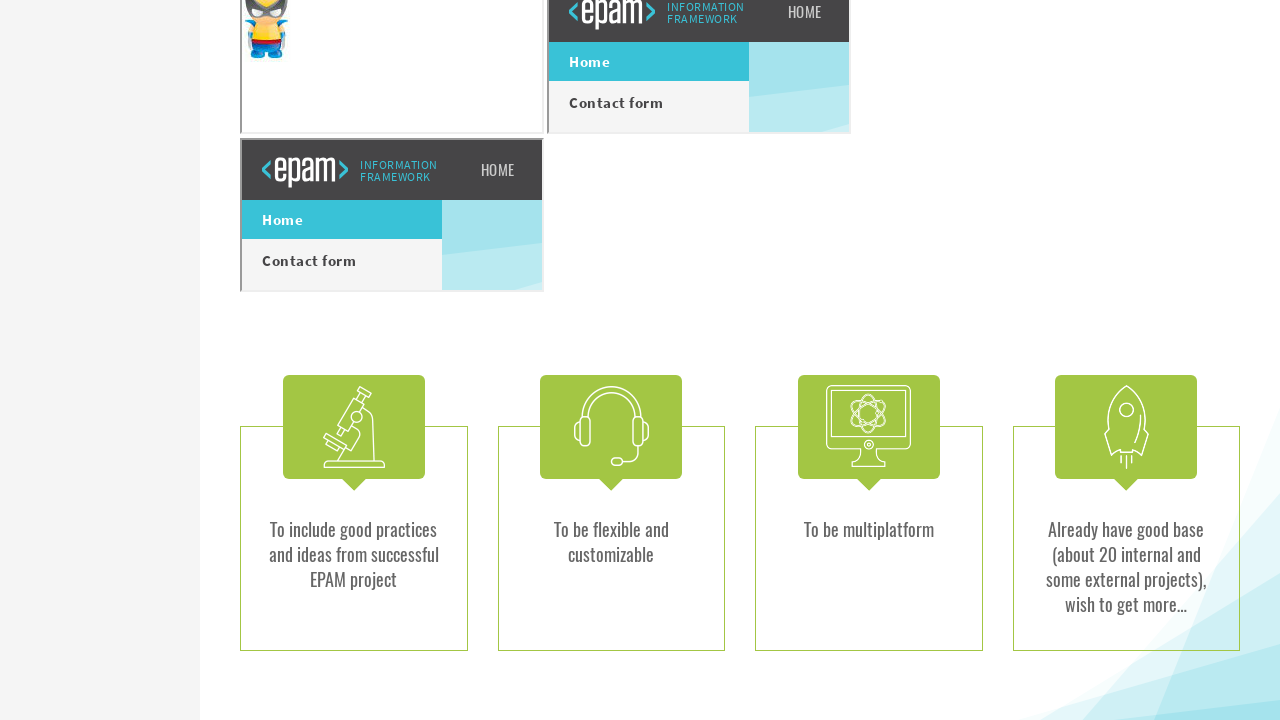

Verified 'base' benefit icon is displayed
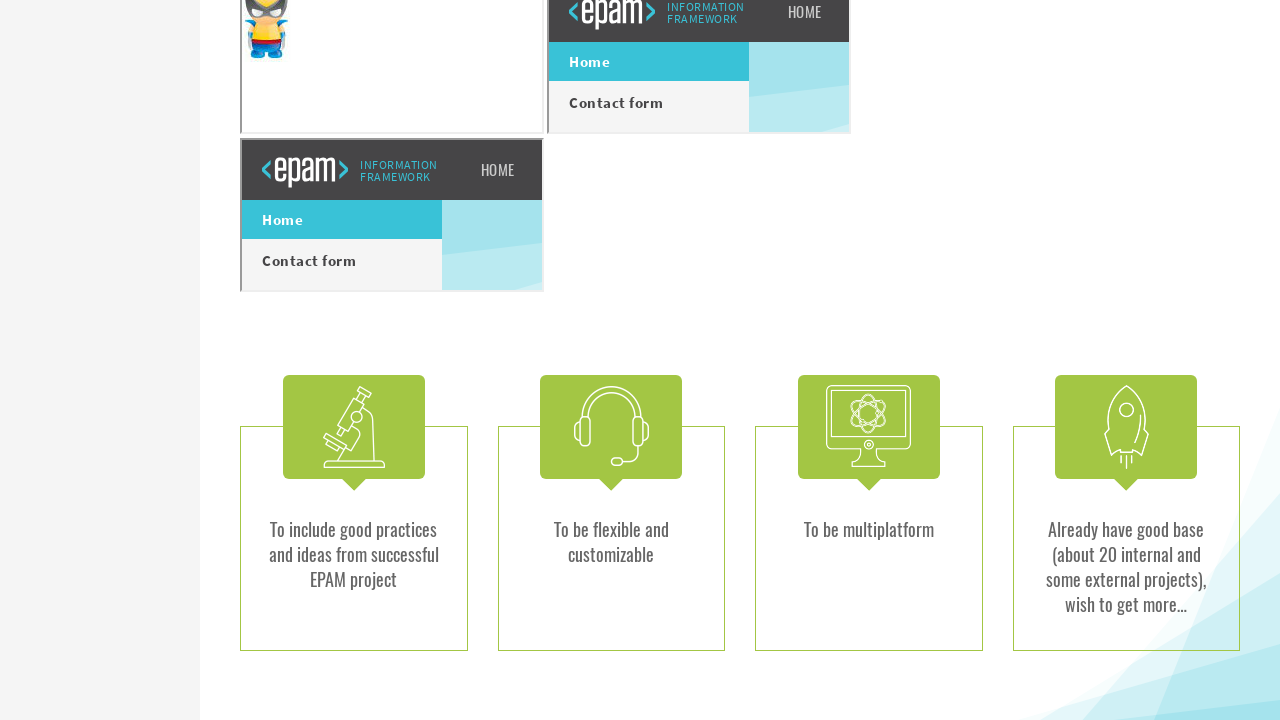

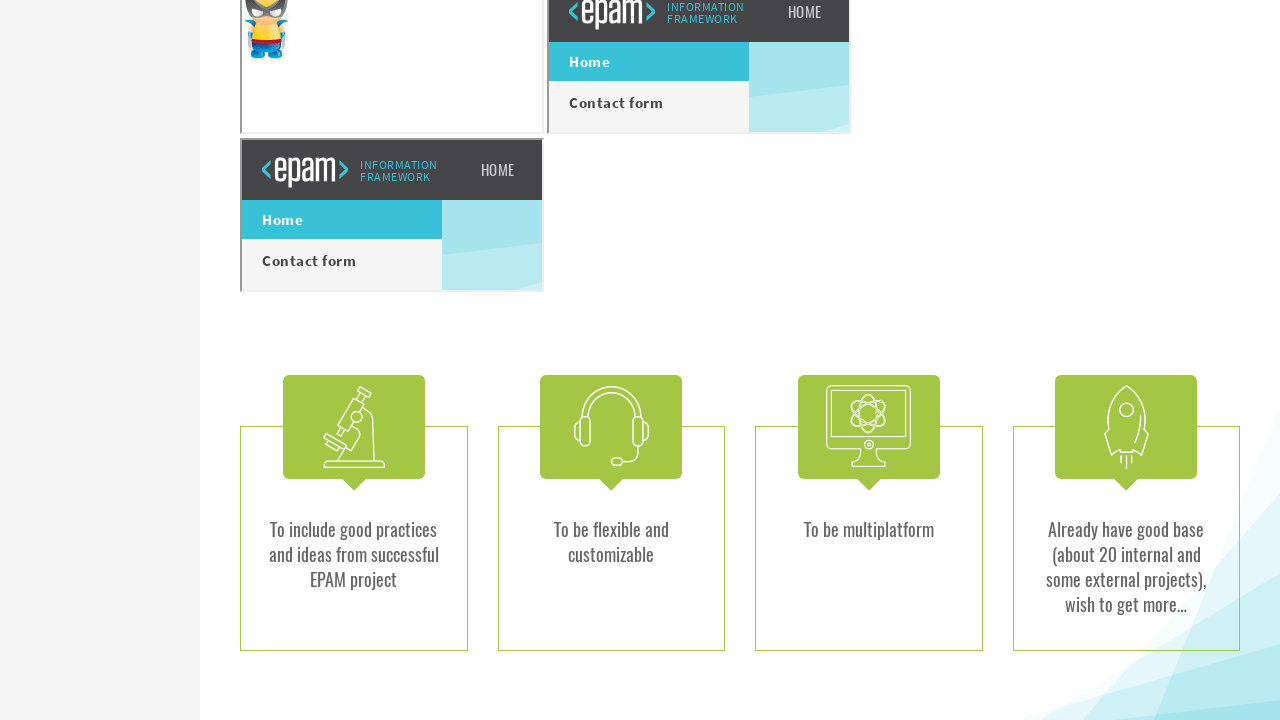